Tests a form submission by filling in name, email, and address fields, then clicking submit button

Starting URL: https://demoqa.com/text-box

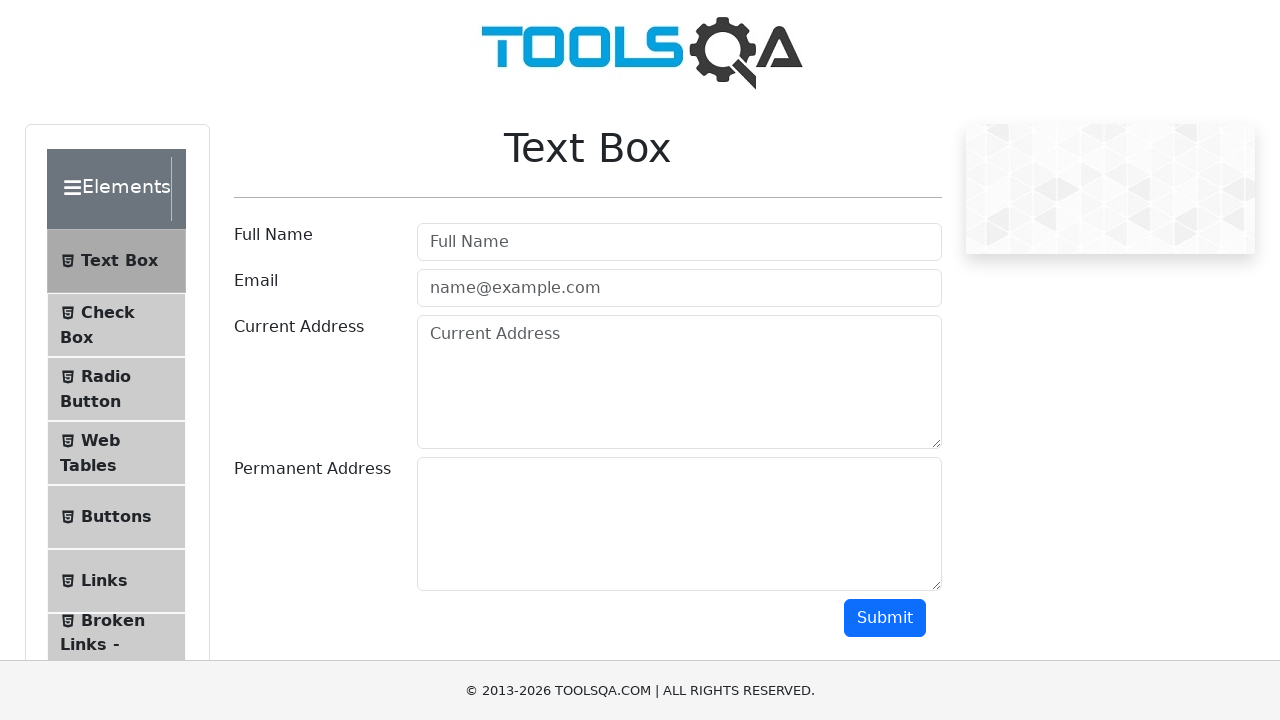

Filled name field with 'John Doe' on #userName
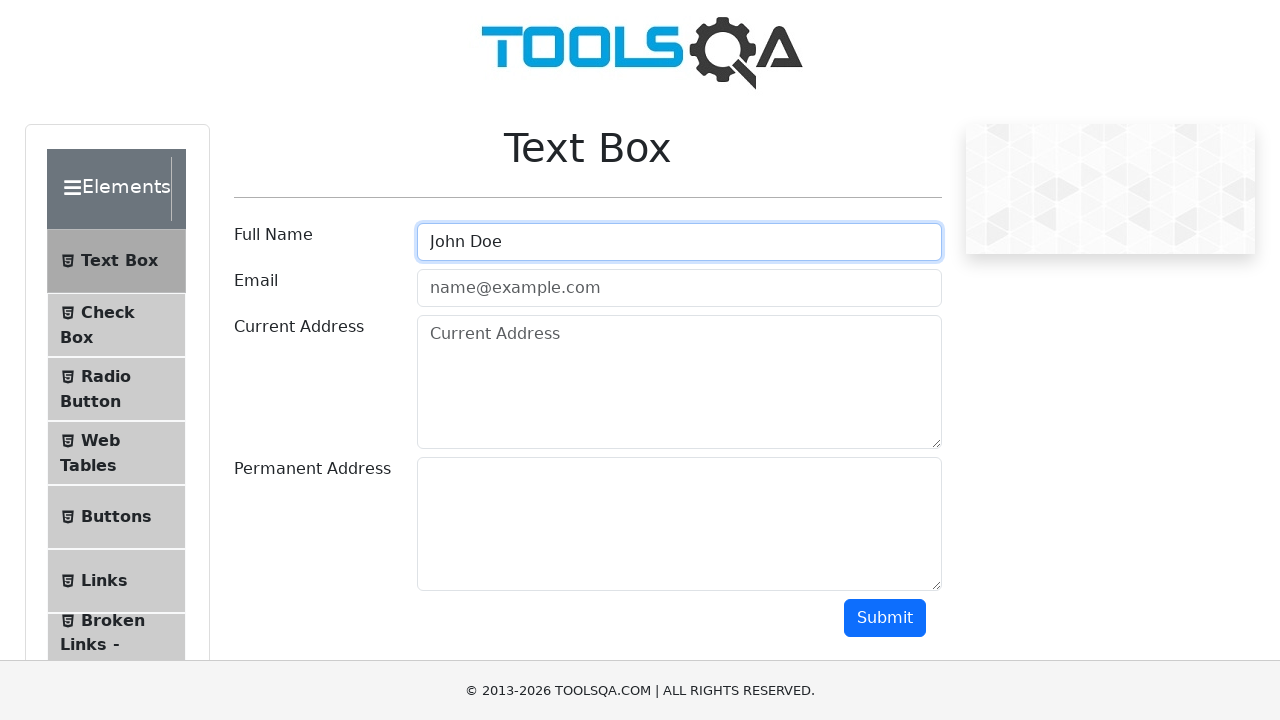

Filled email field with 'john@gmail.com' on #userEmail
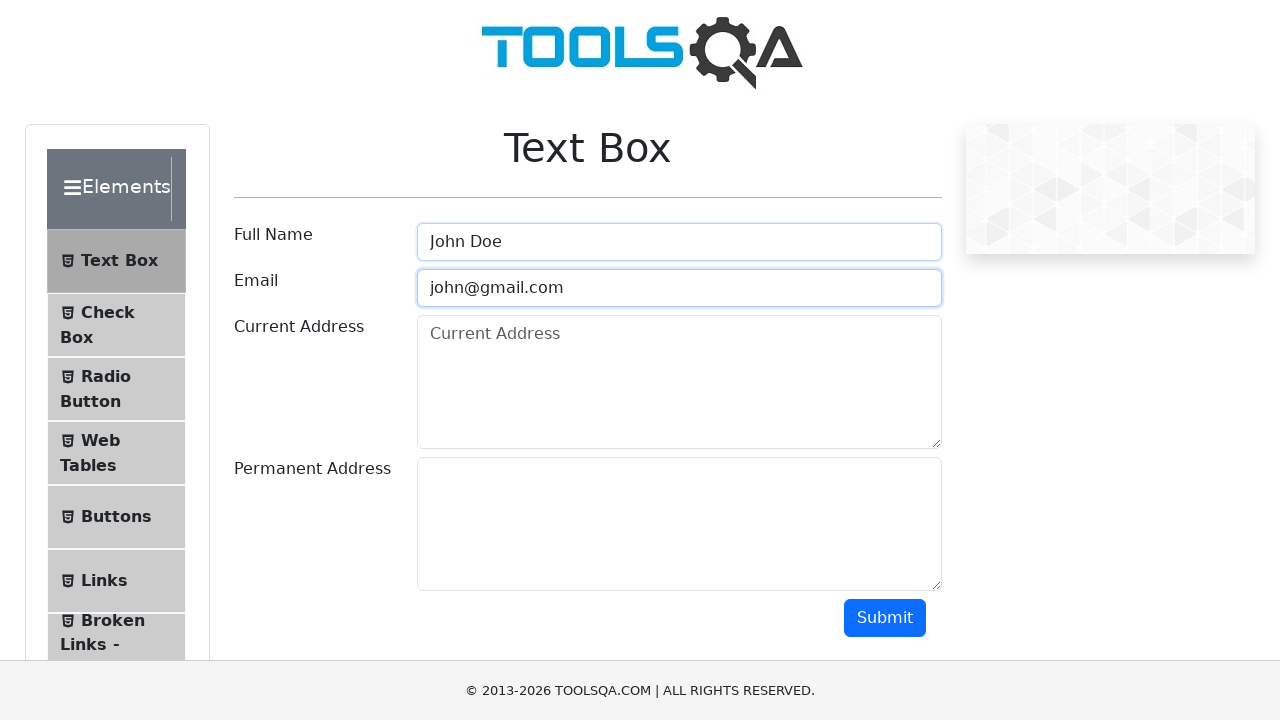

Filled current address field with 'Bishkek' on #currentAddress
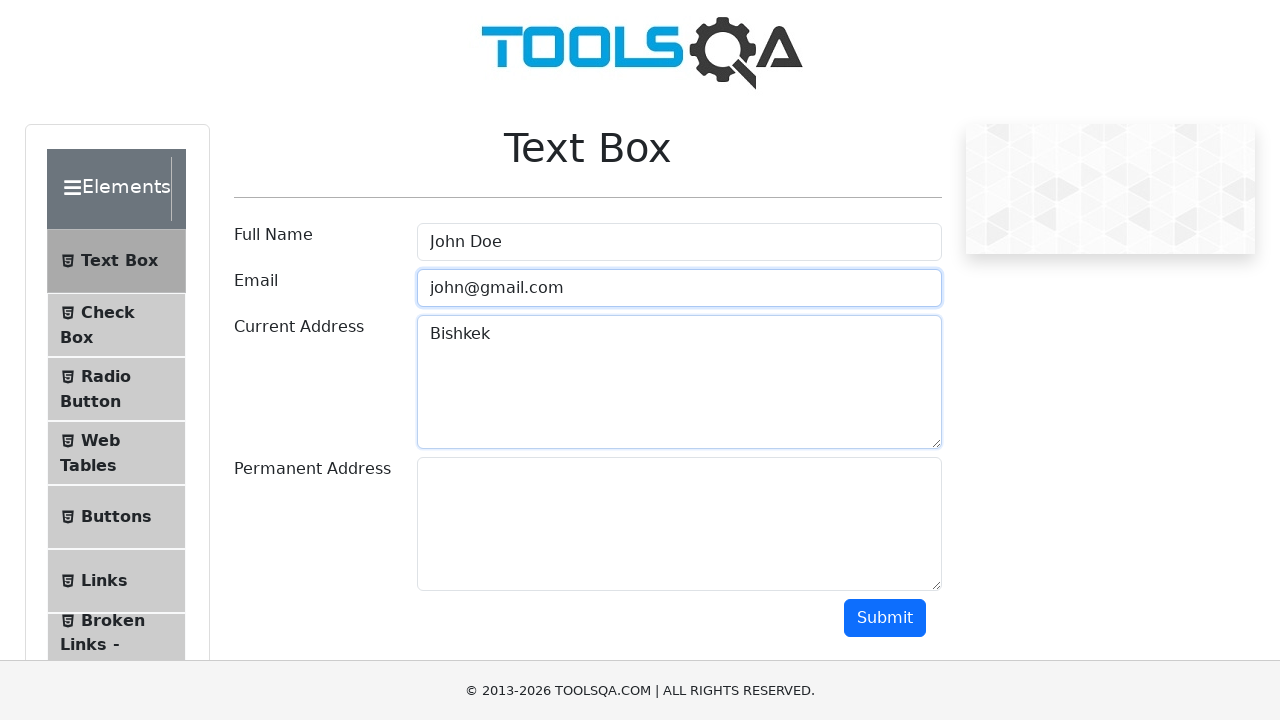

Filled permanent address field with 'Kyrgyzstan' on #permanentAddress
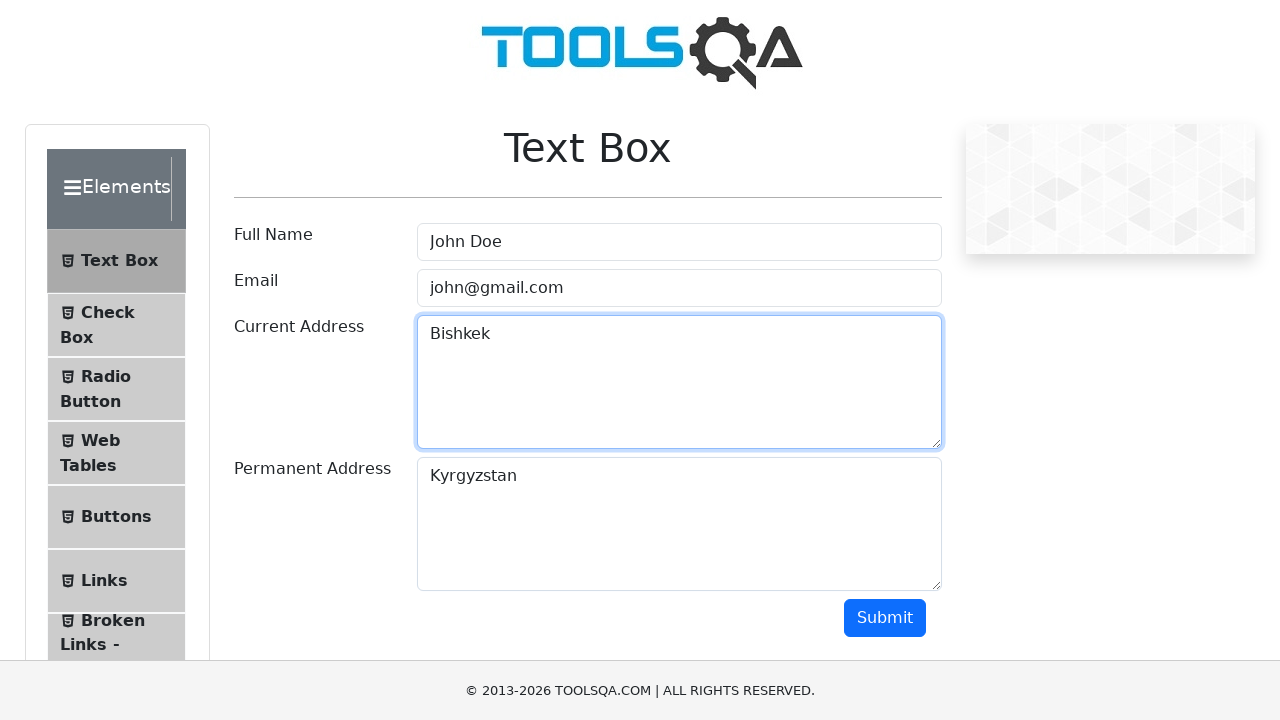

Clicked submit button to submit the form at (885, 618) on #submit
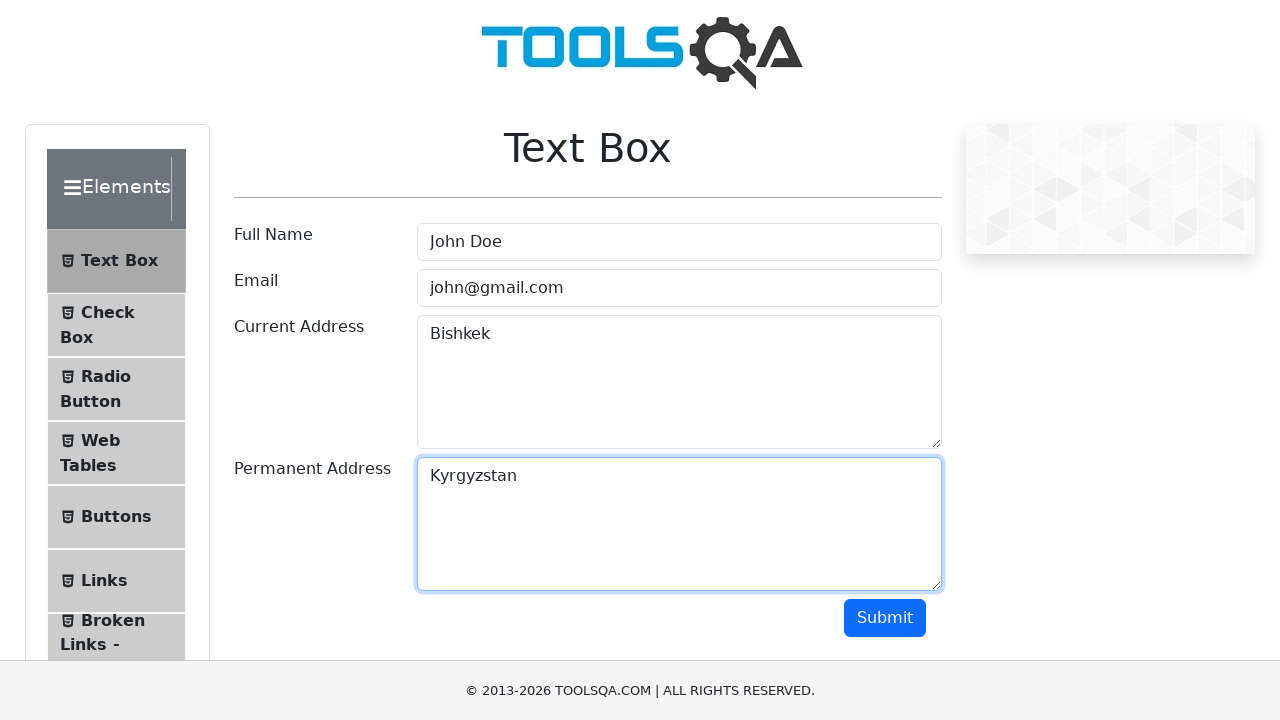

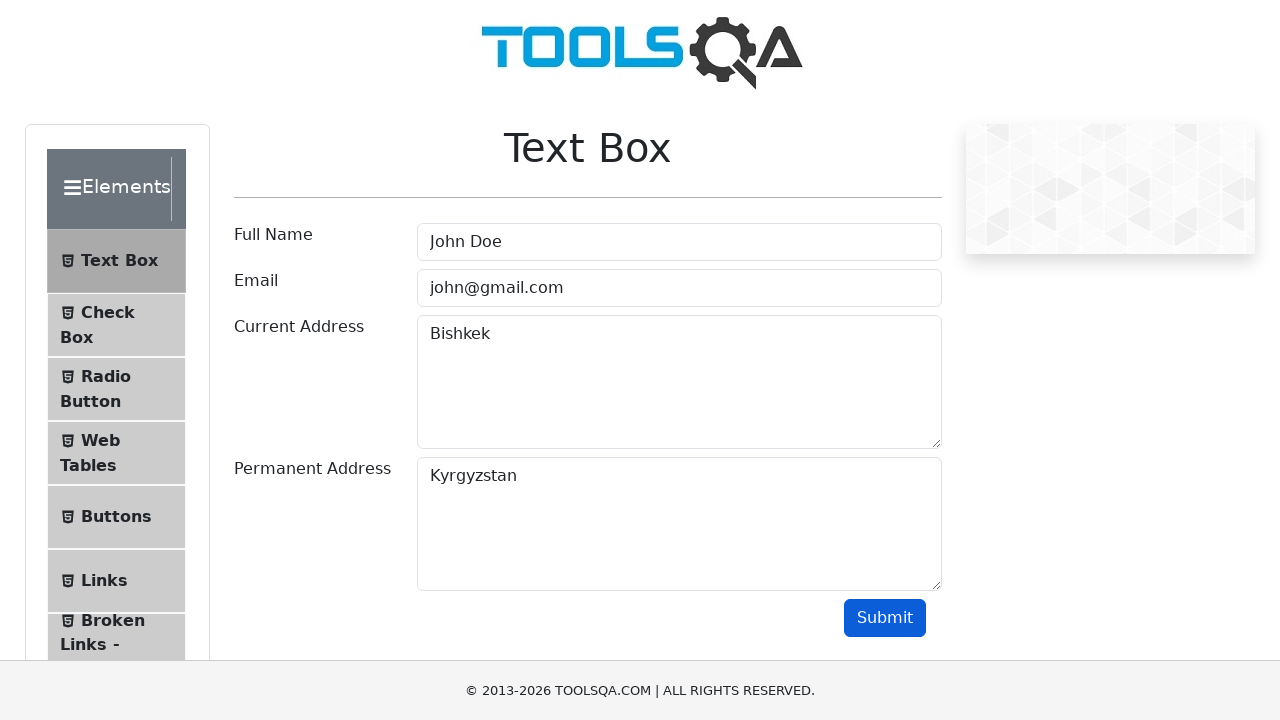